Opens Target main page and clicks on the cart icon to navigate to the cart

Starting URL: https://www.target.com/

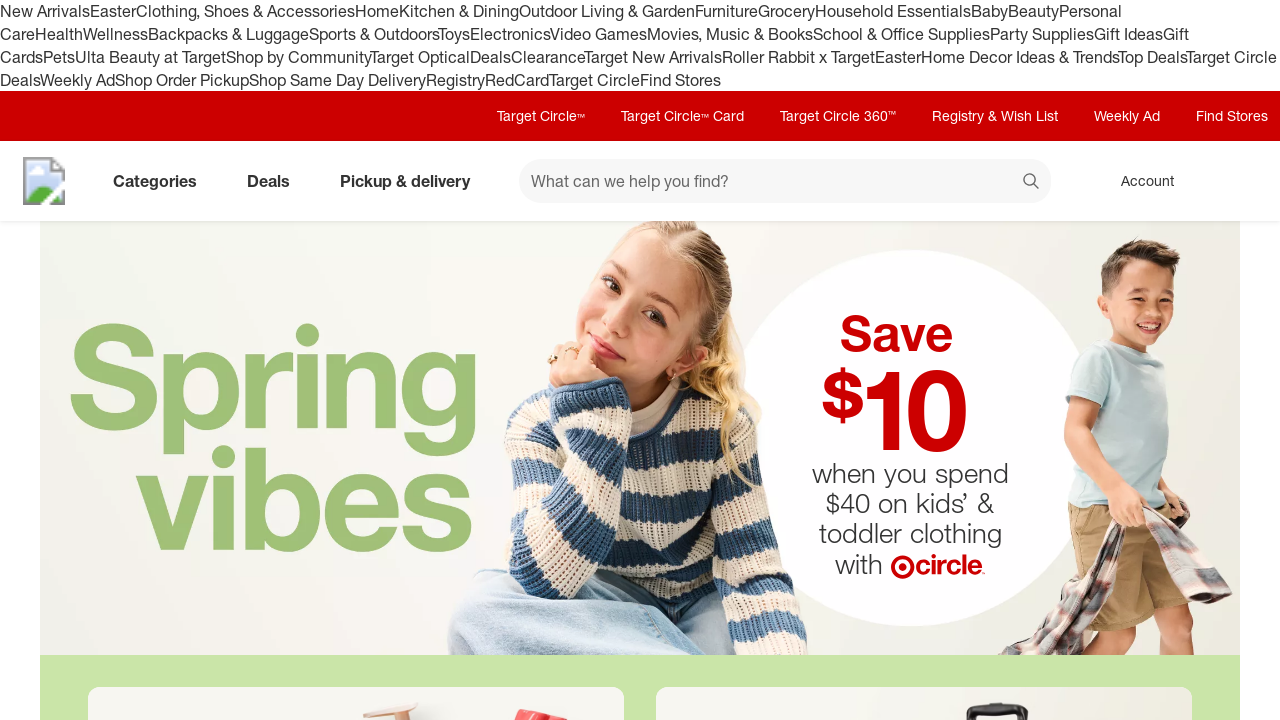

Target main page loaded (networkidle)
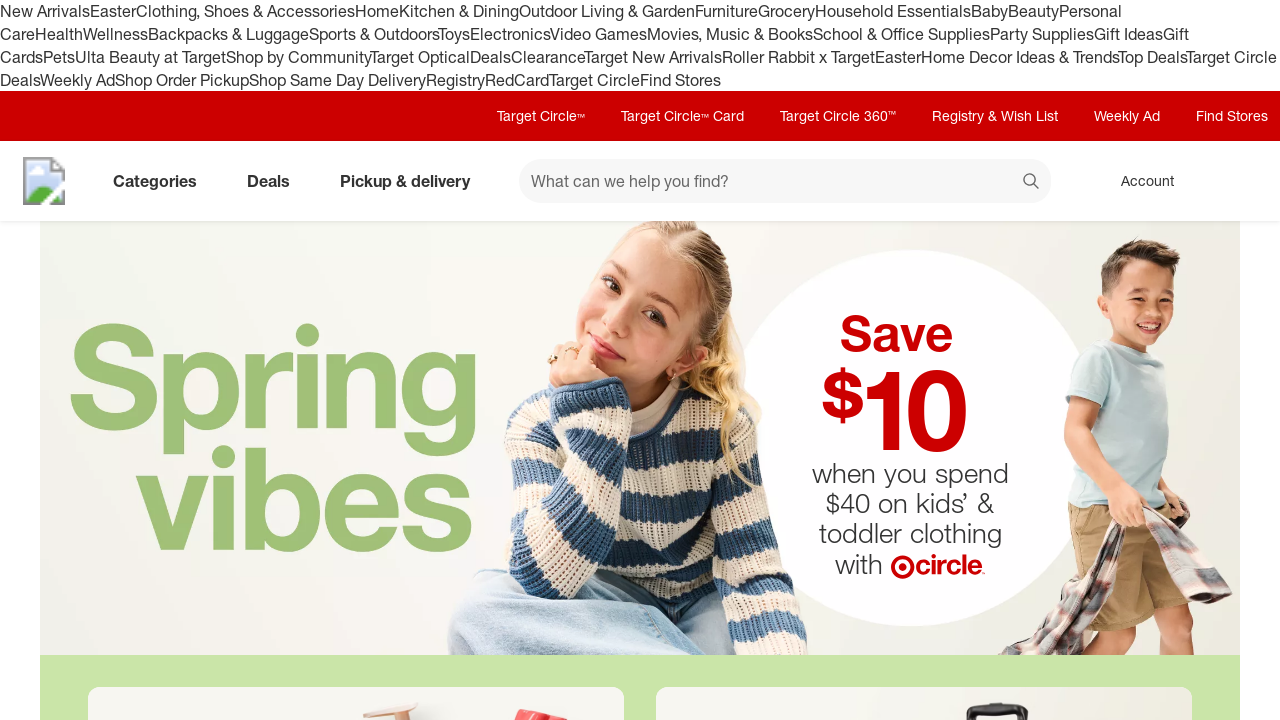

Clicked cart icon to navigate to cart at (1238, 181) on [data-test='@web/CartLink']
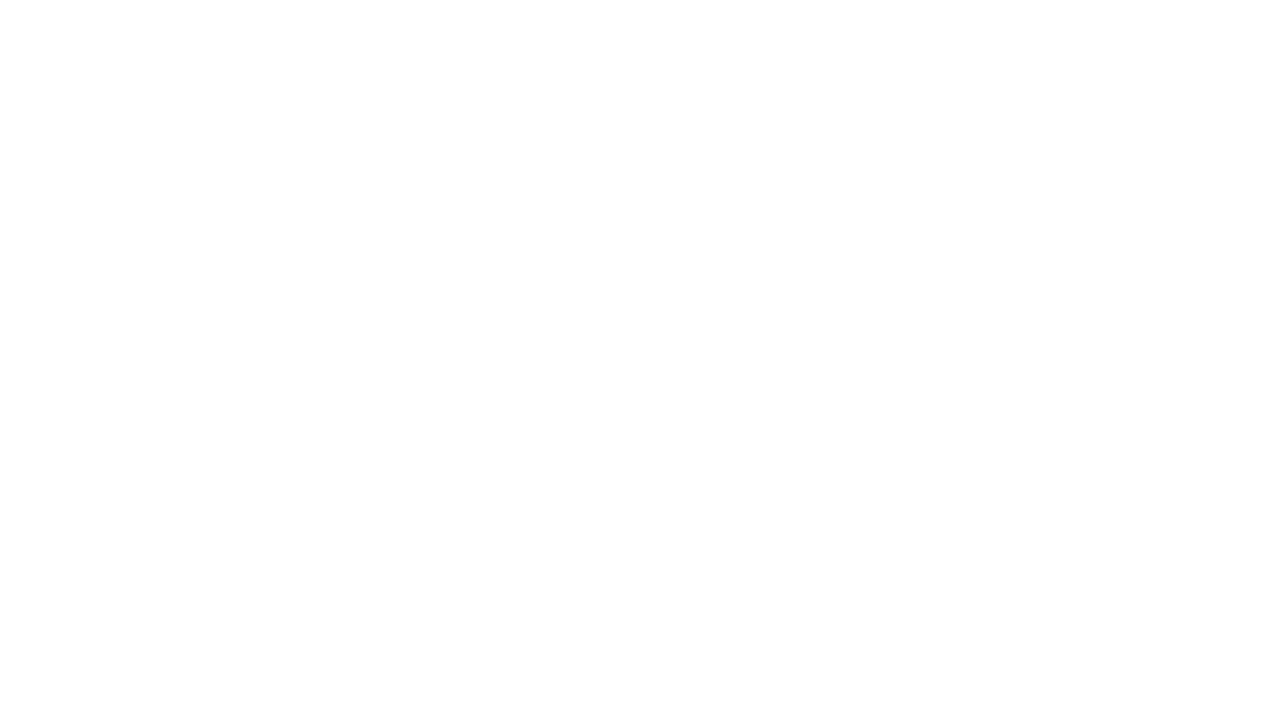

Cart page loaded (networkidle)
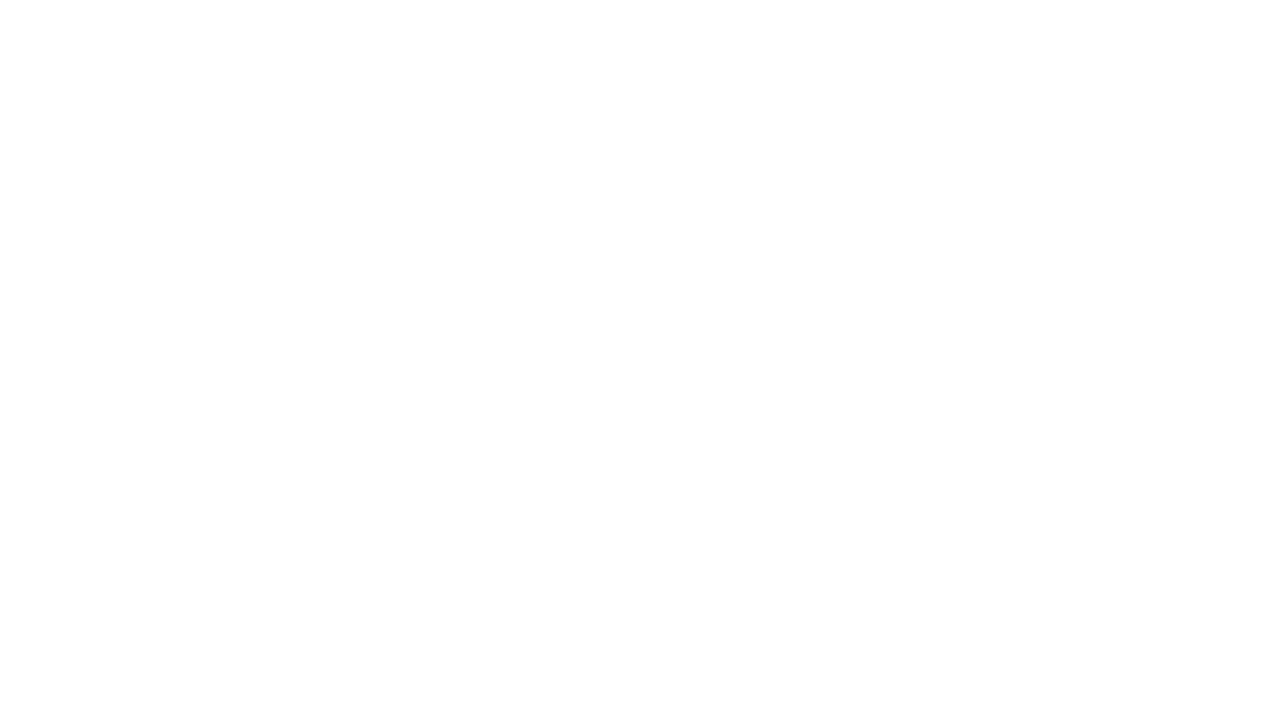

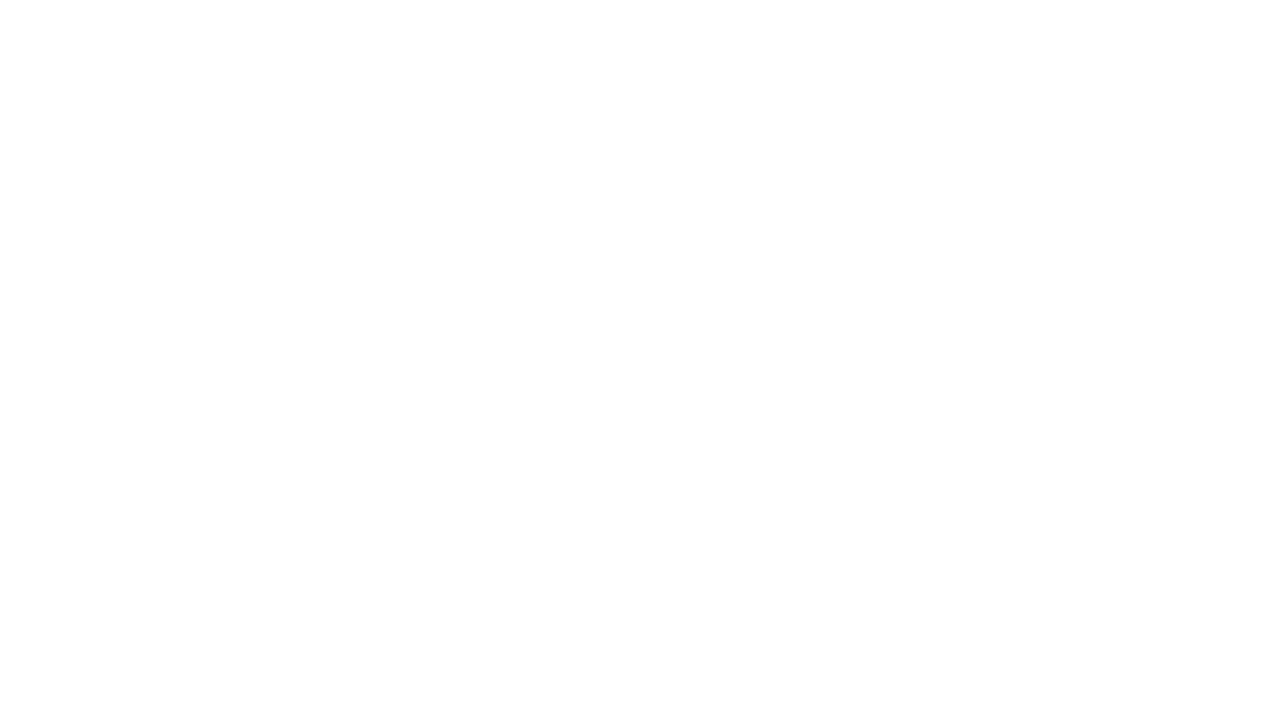